Opens the Flipkart e-commerce website homepage and waits for it to load completely

Starting URL: https://www.flipkart.com/

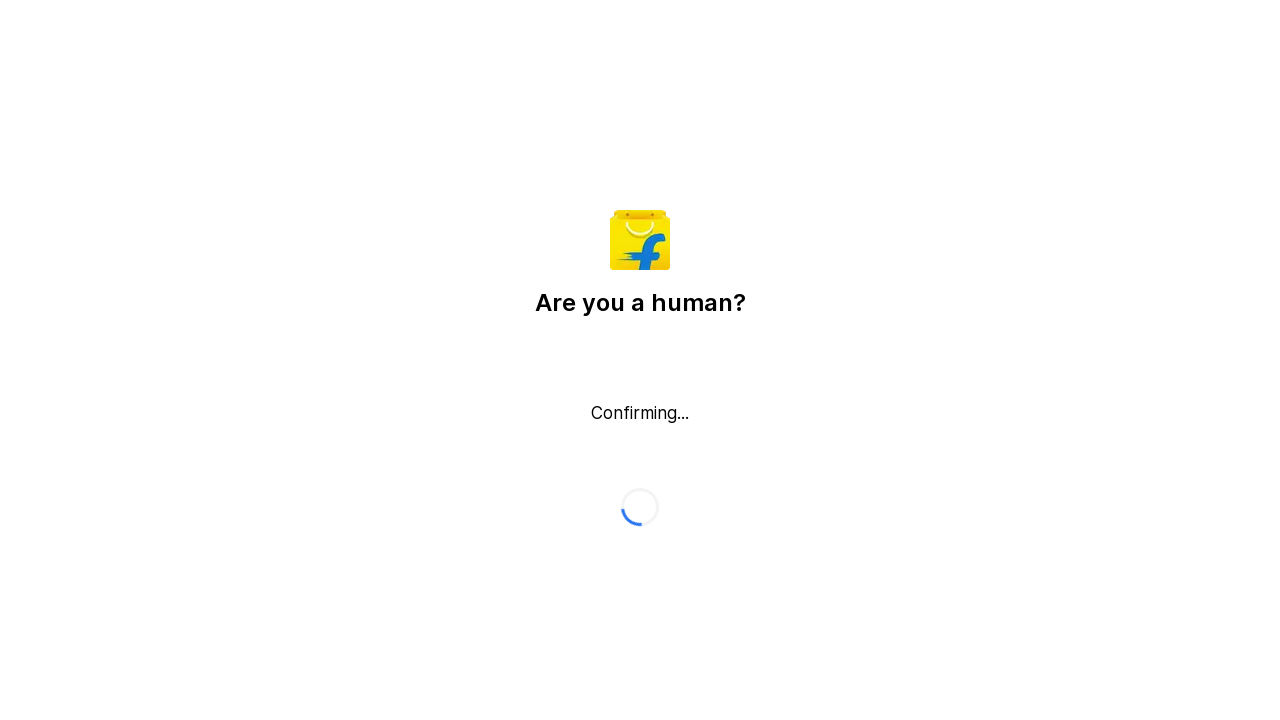

Waited for page to reach network idle state
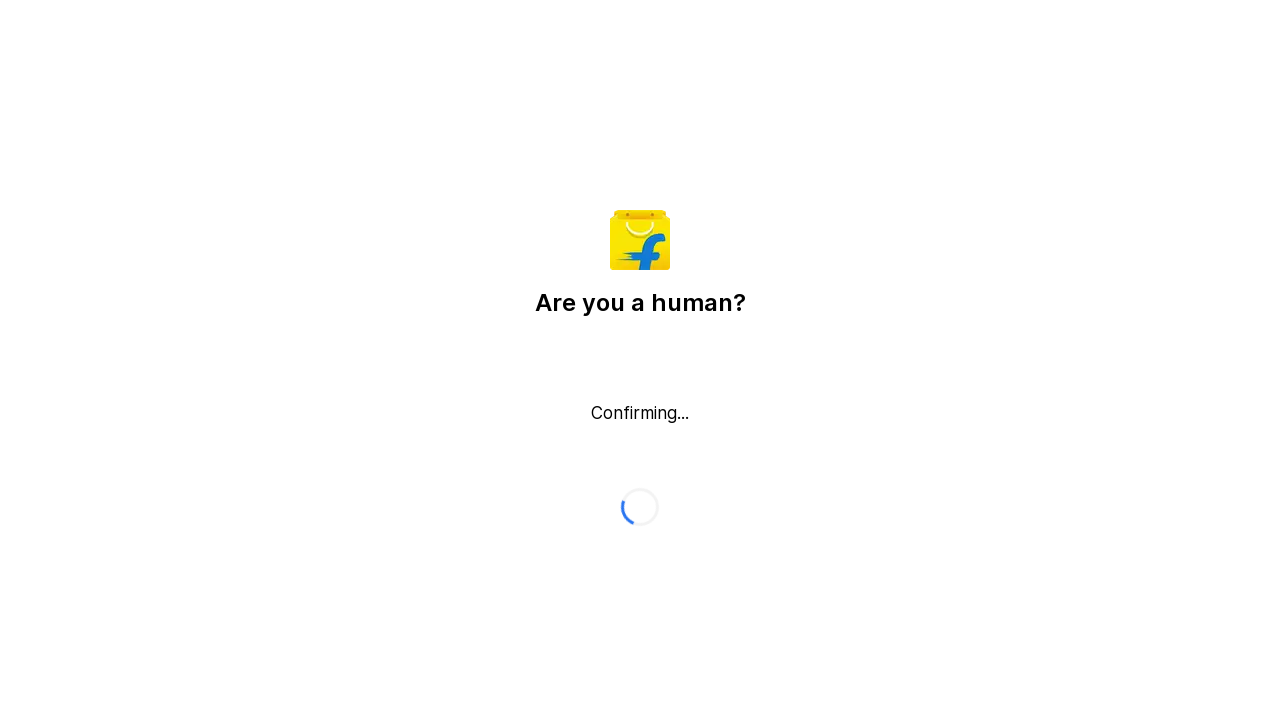

Verified page loaded by confirming body element is present
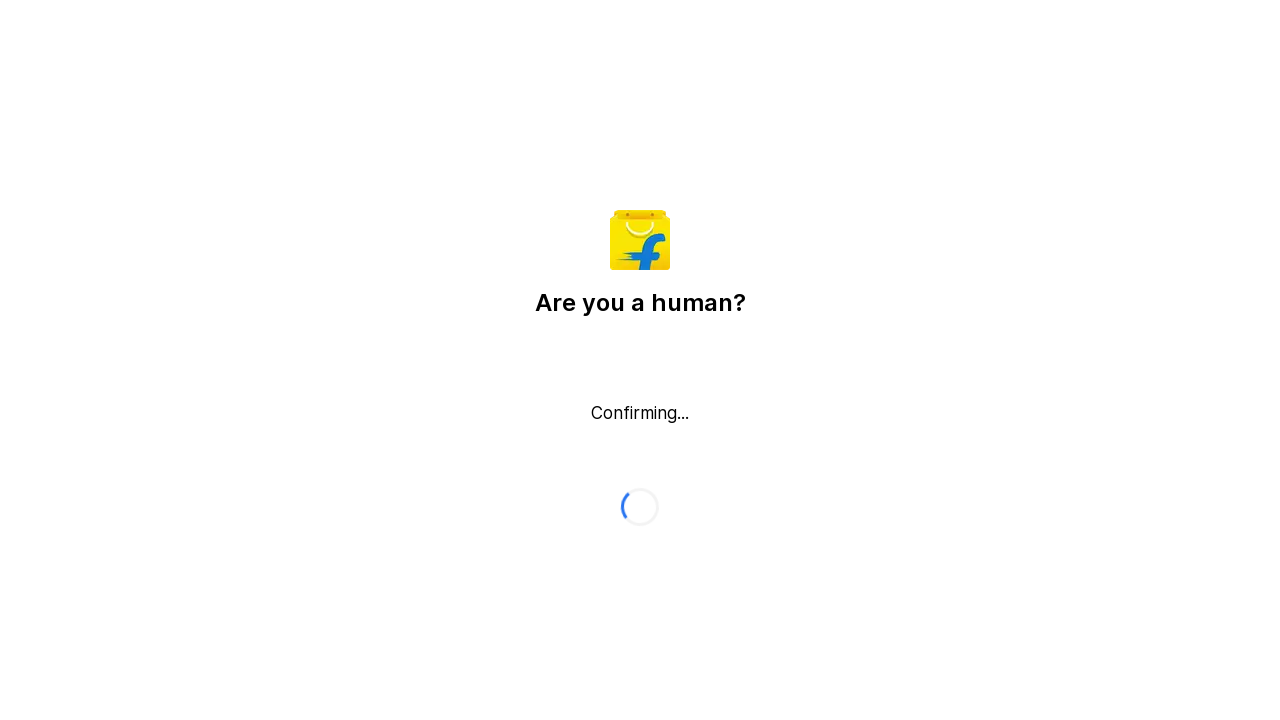

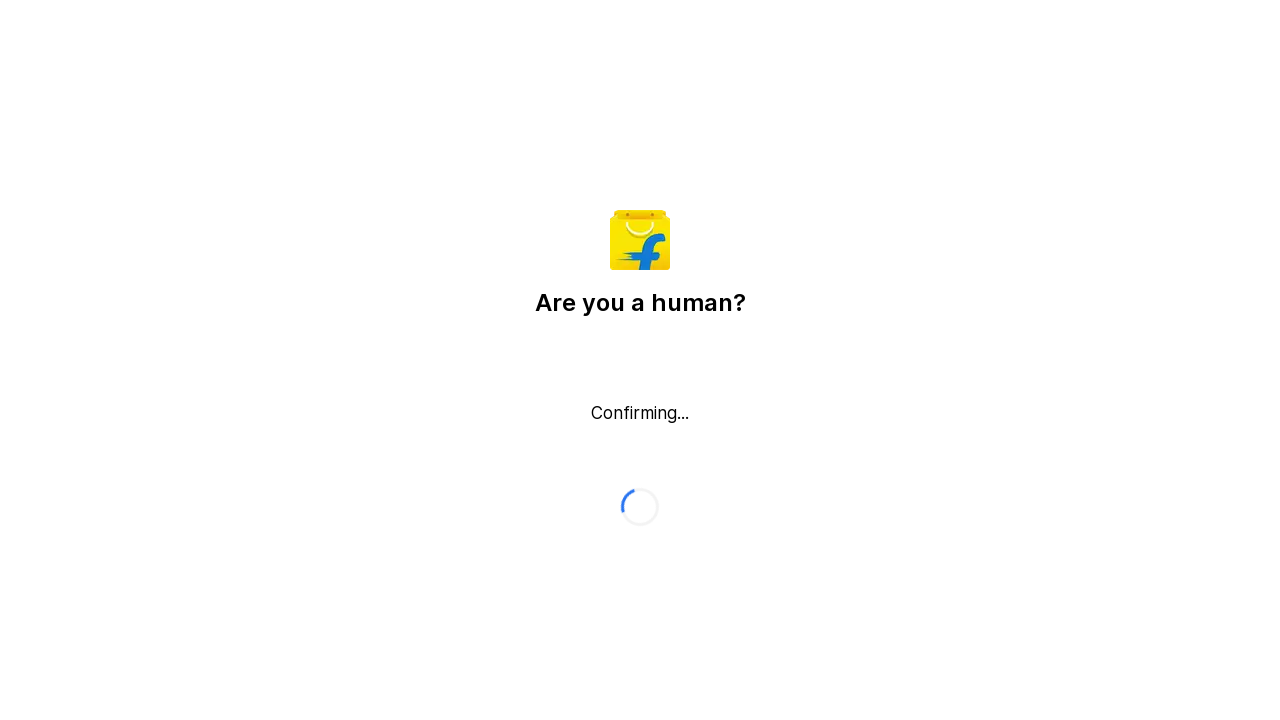